Tests window handling functionality by clicking a button that opens a new tab/window, switching to the child window, then switching back to the main window

Starting URL: http://demo.automationtesting.in/Windows.html

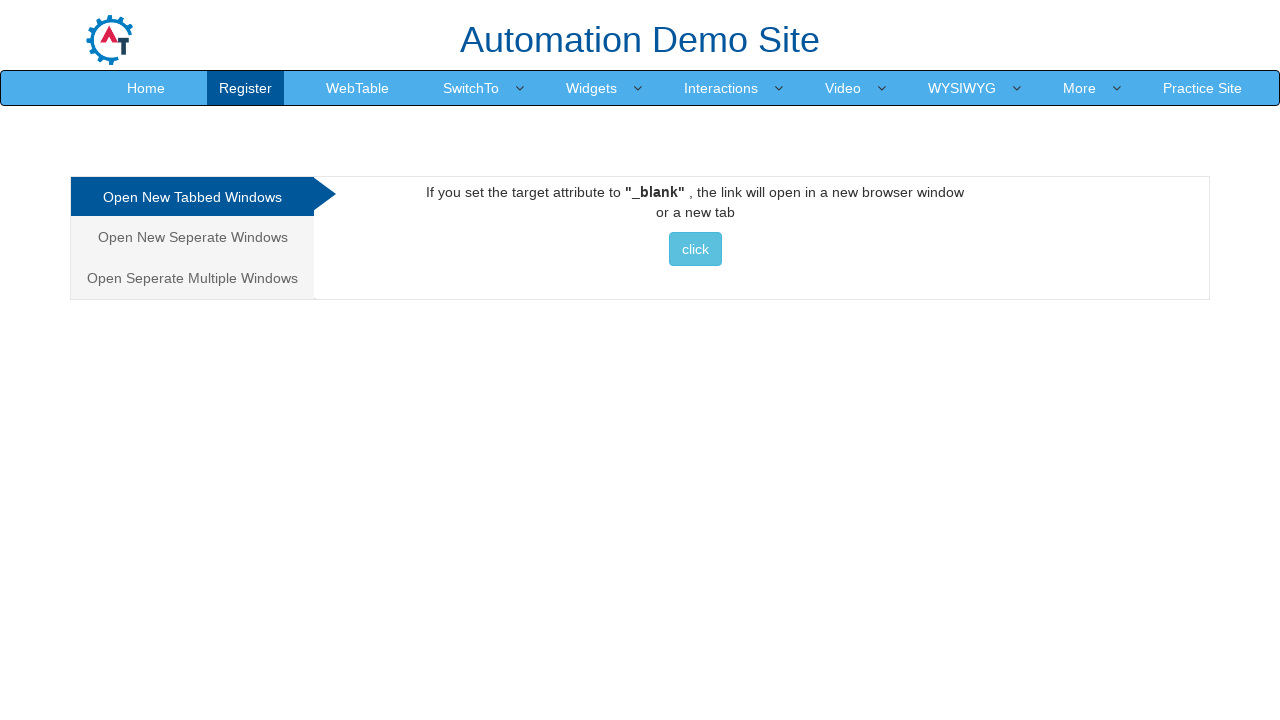

Set viewport size to 1920x1080
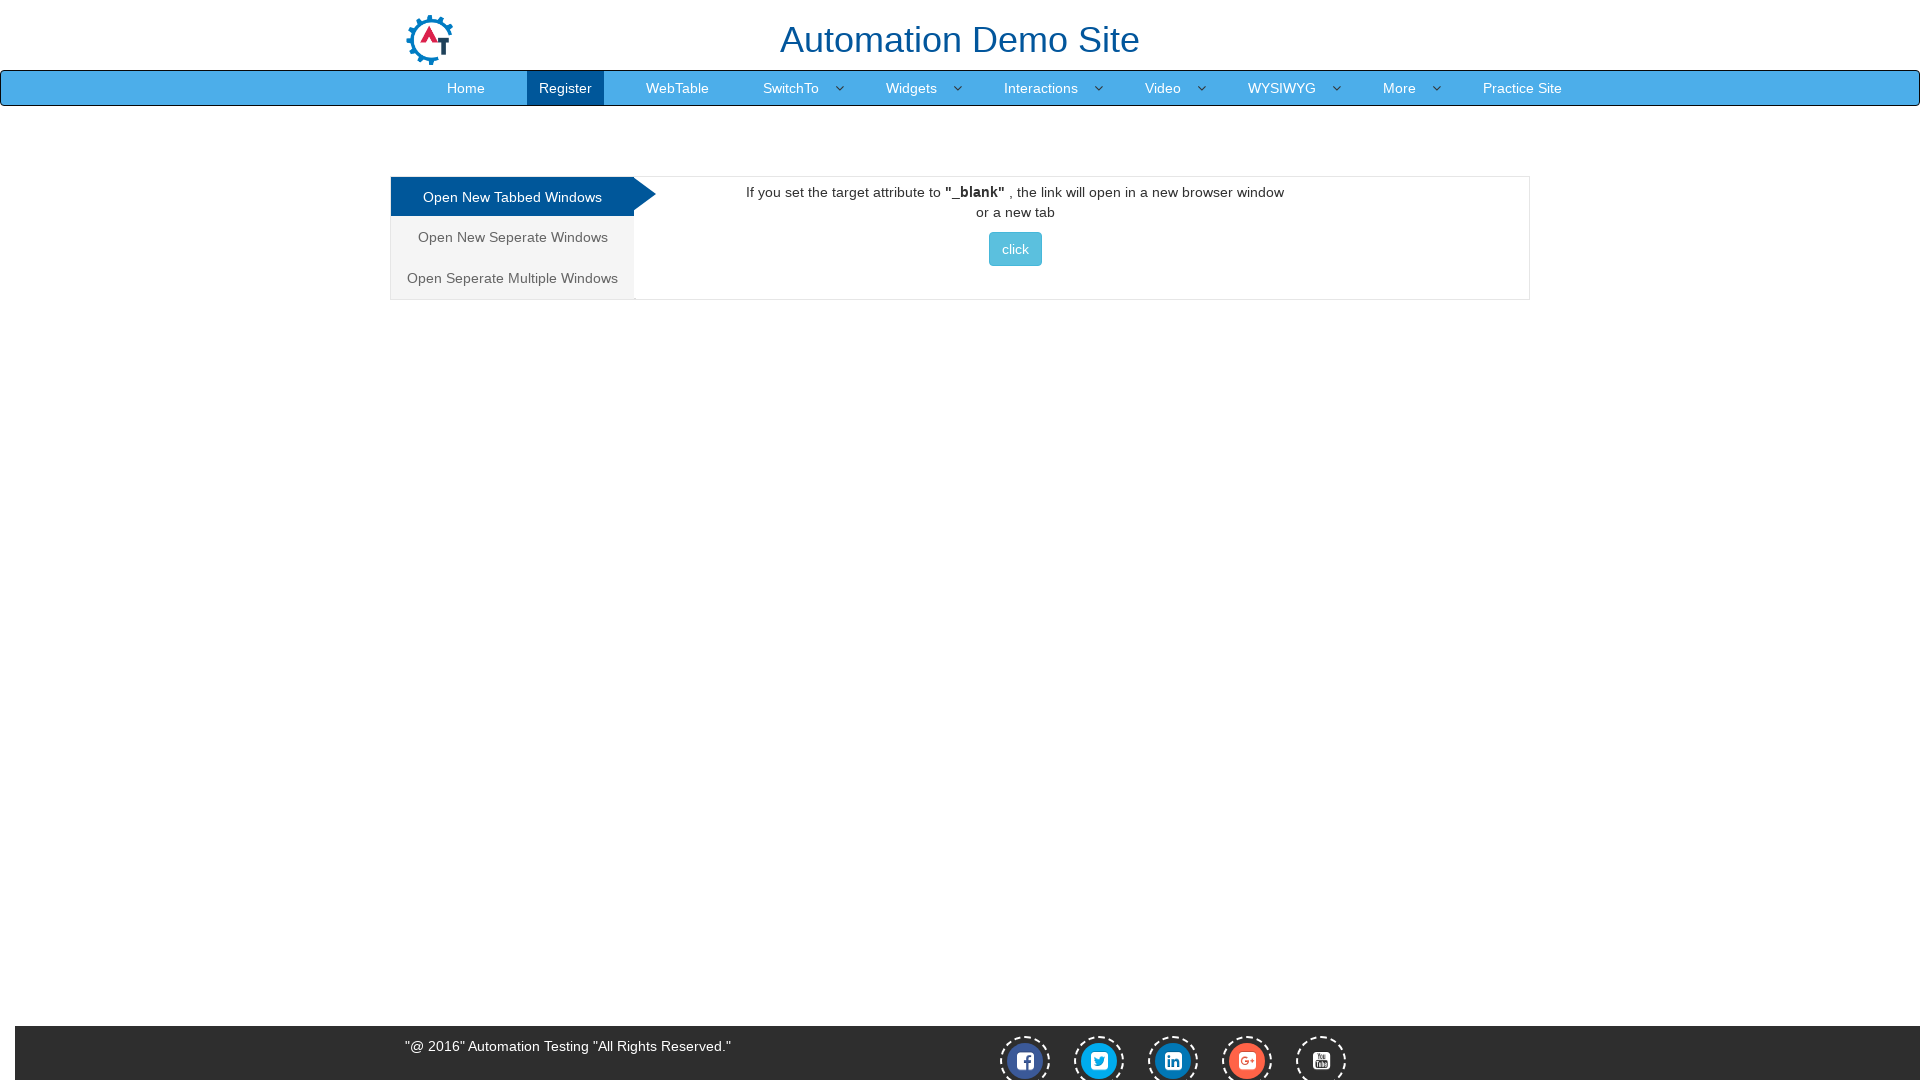

Clicked button to open new tab/window at (1015, 249) on xpath=//div[@id='Tabbed']//button[contains(@class,'btn btn-info')][contains(text
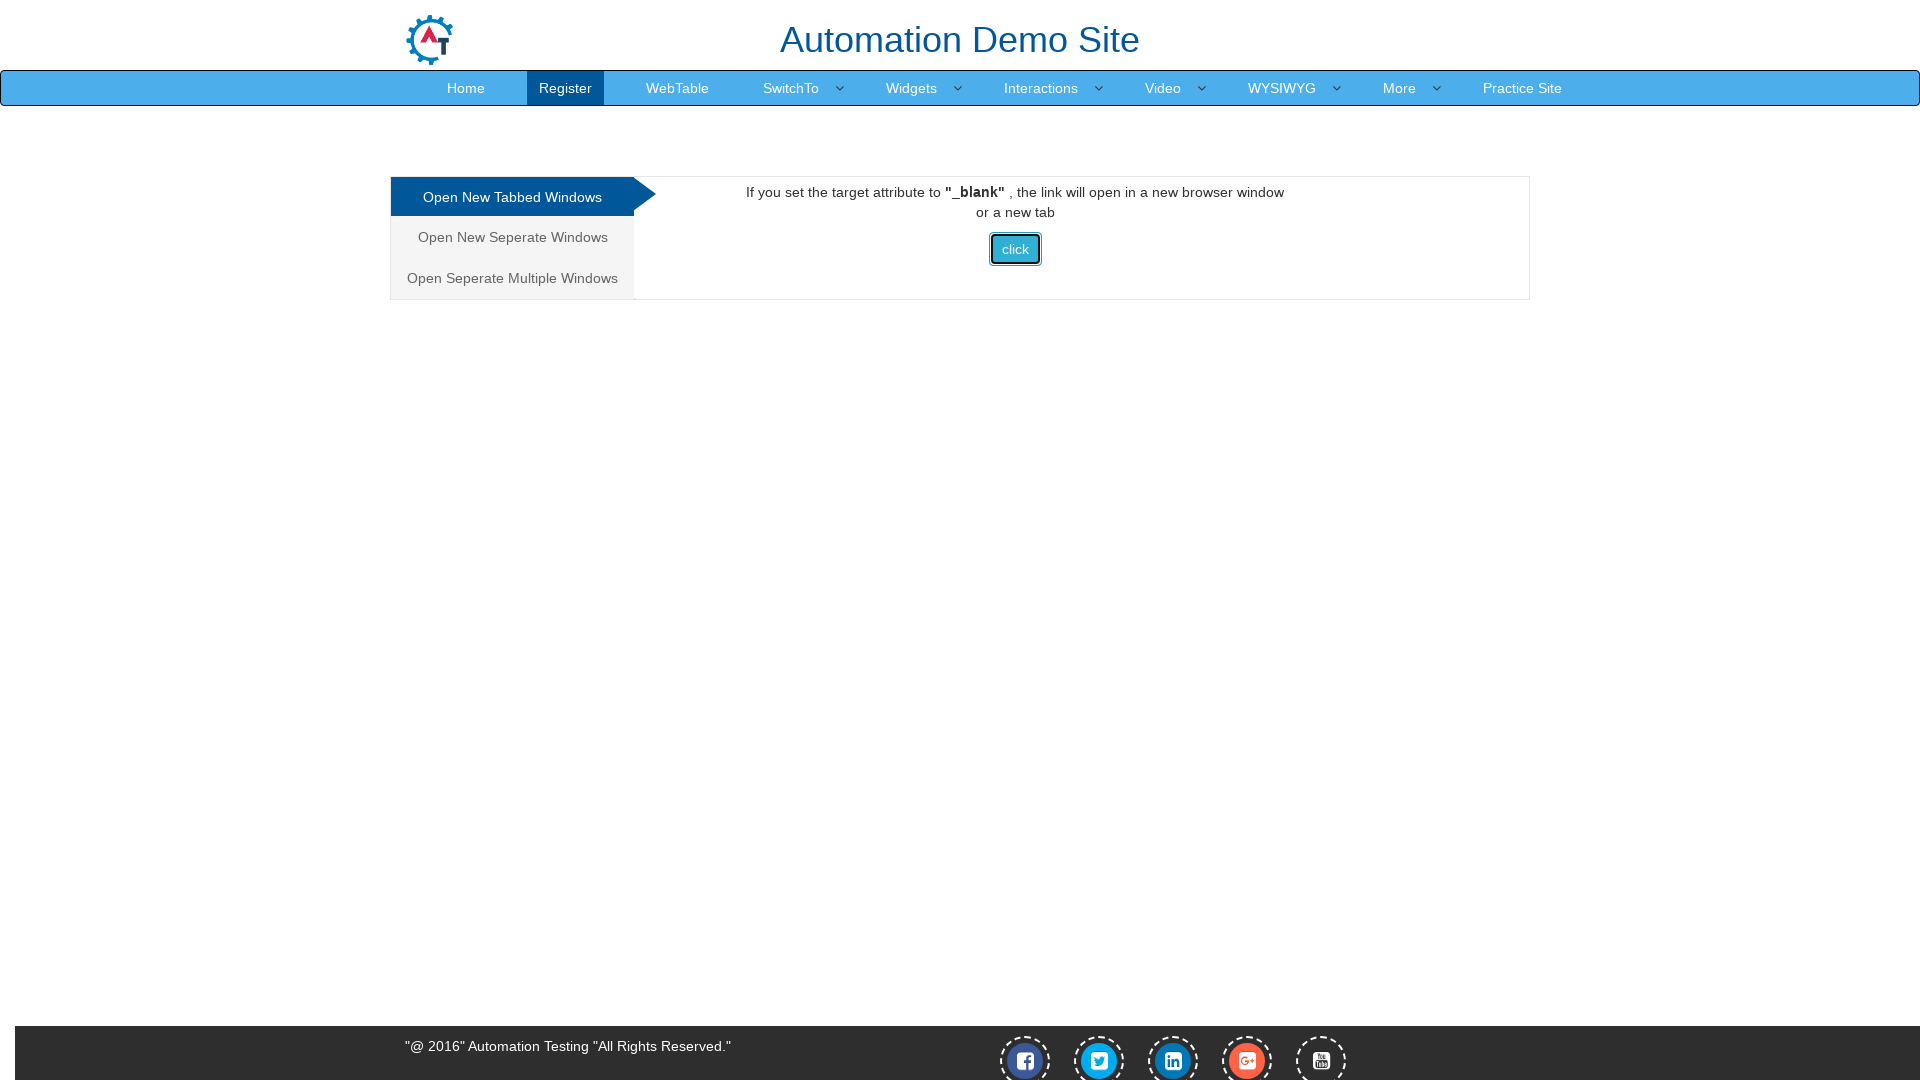

Retrieved reference to child window/tab
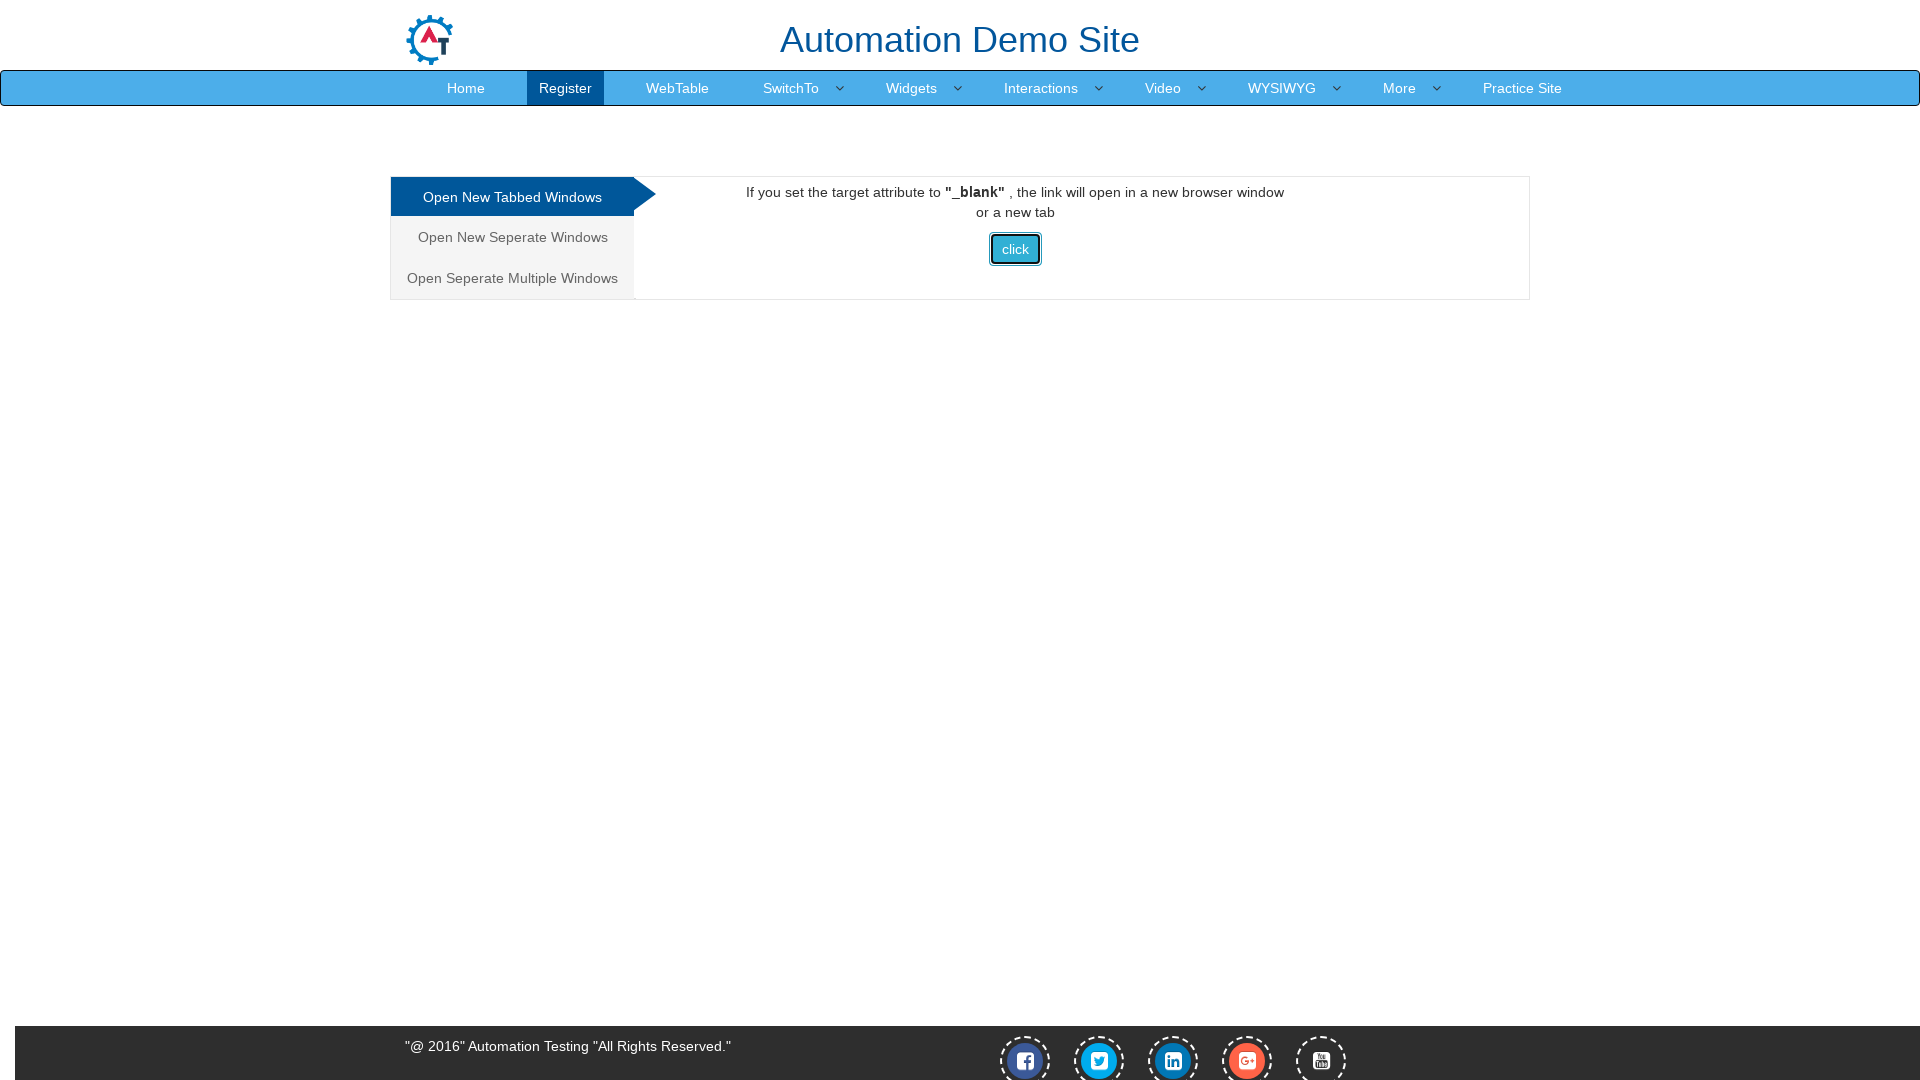

Child window/tab finished loading
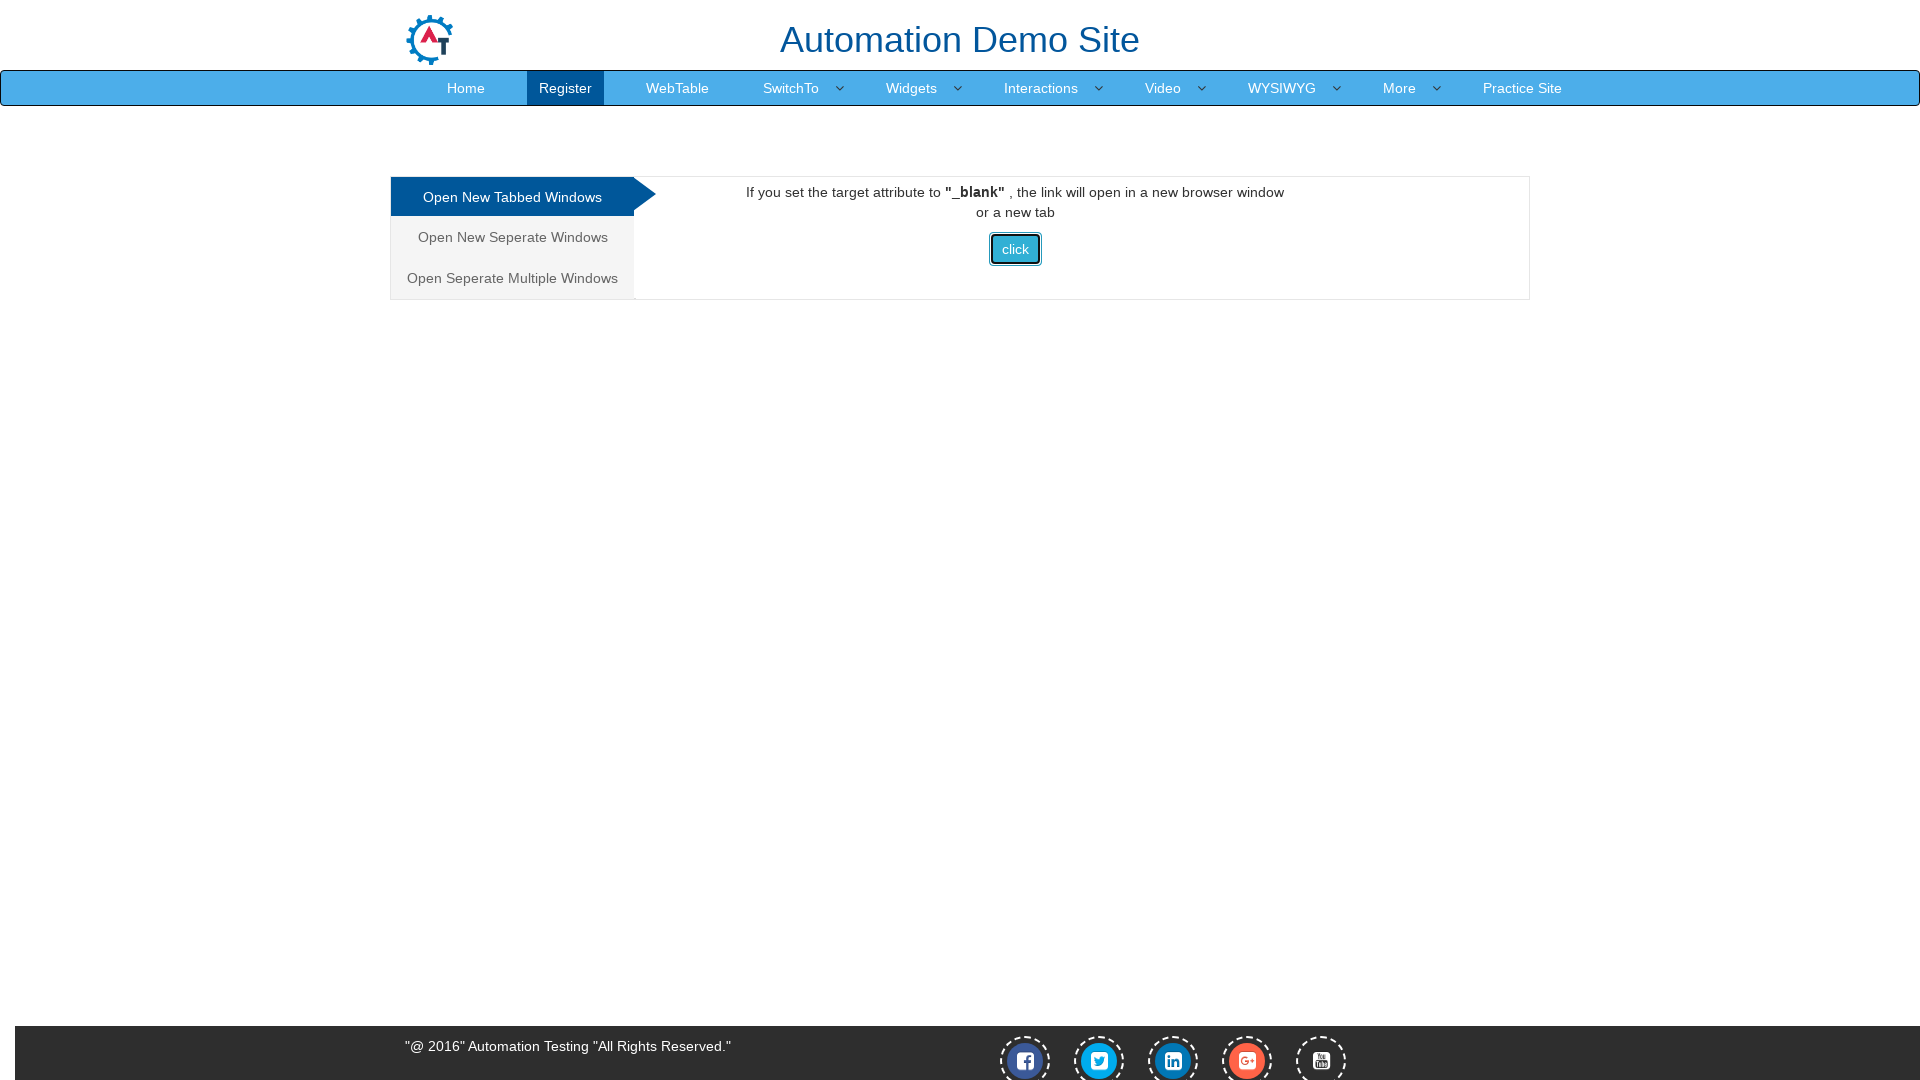

Switched focus back to main window
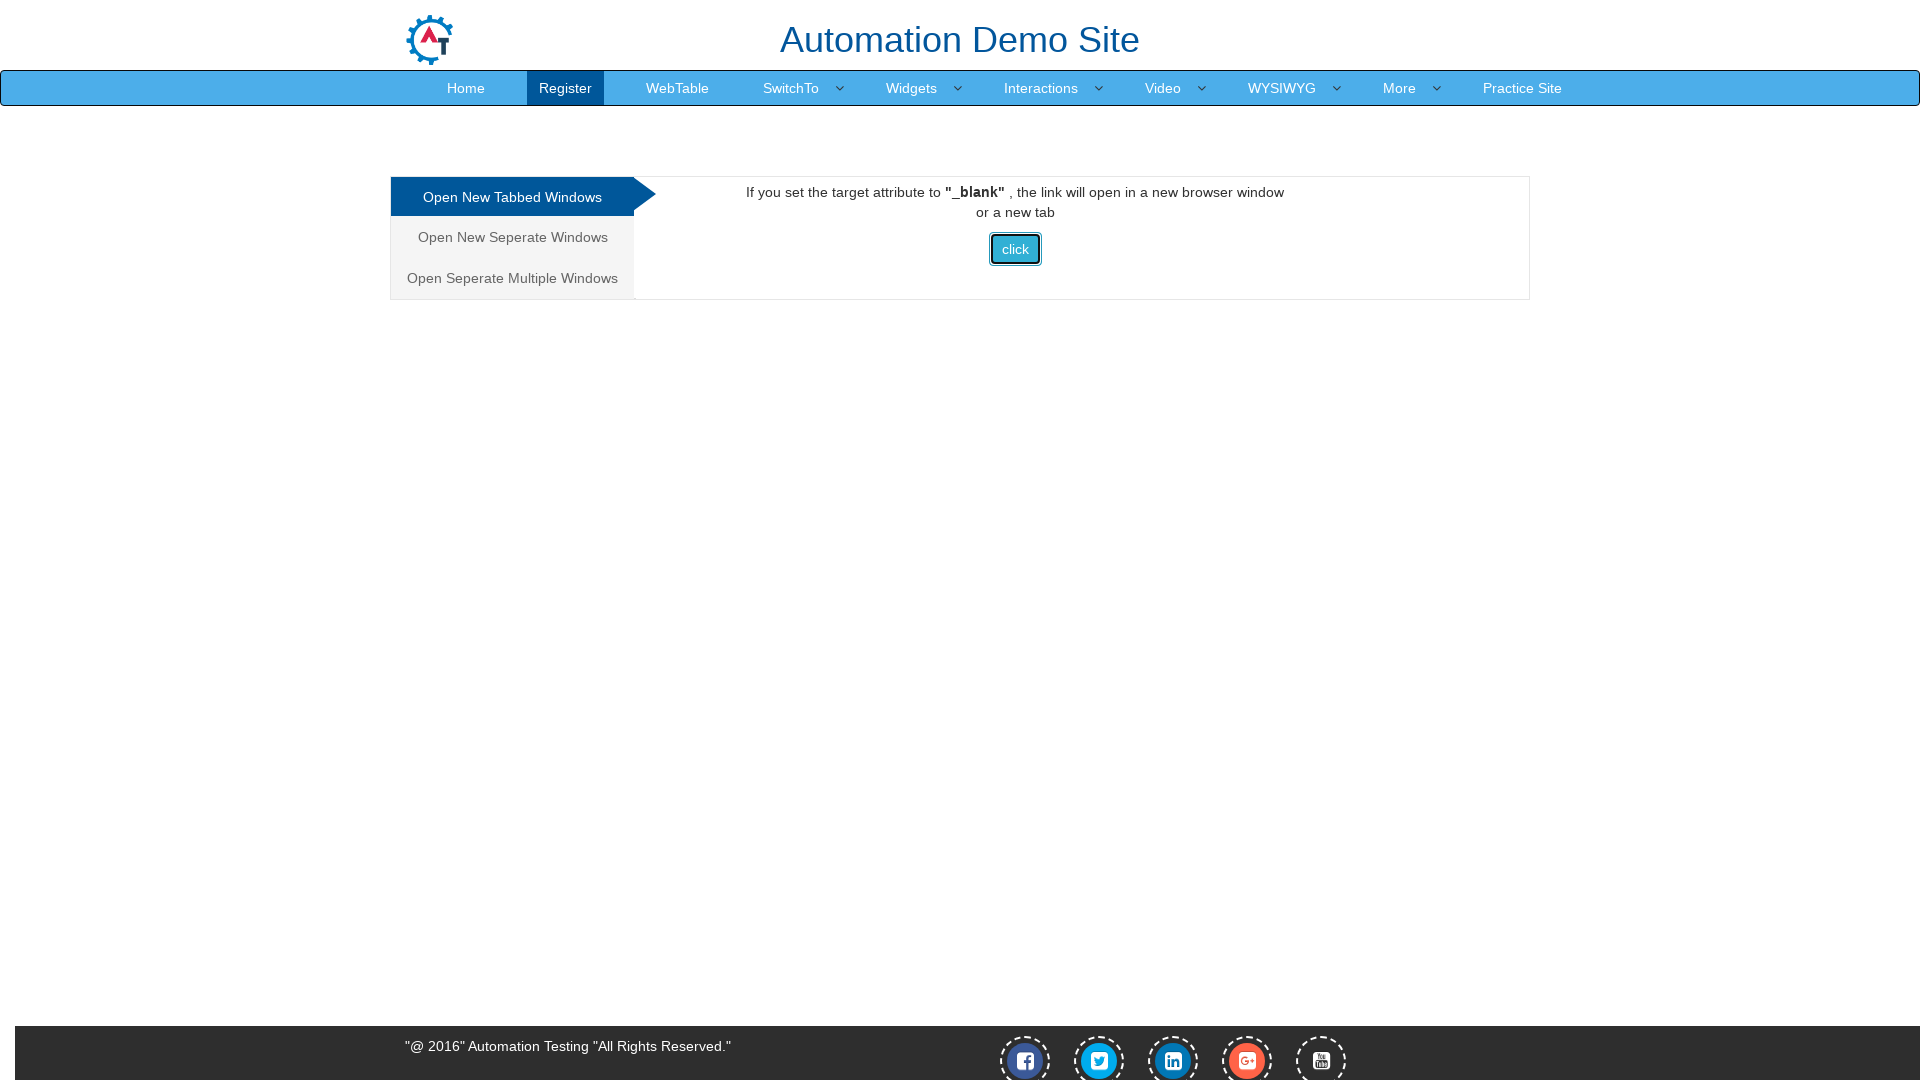

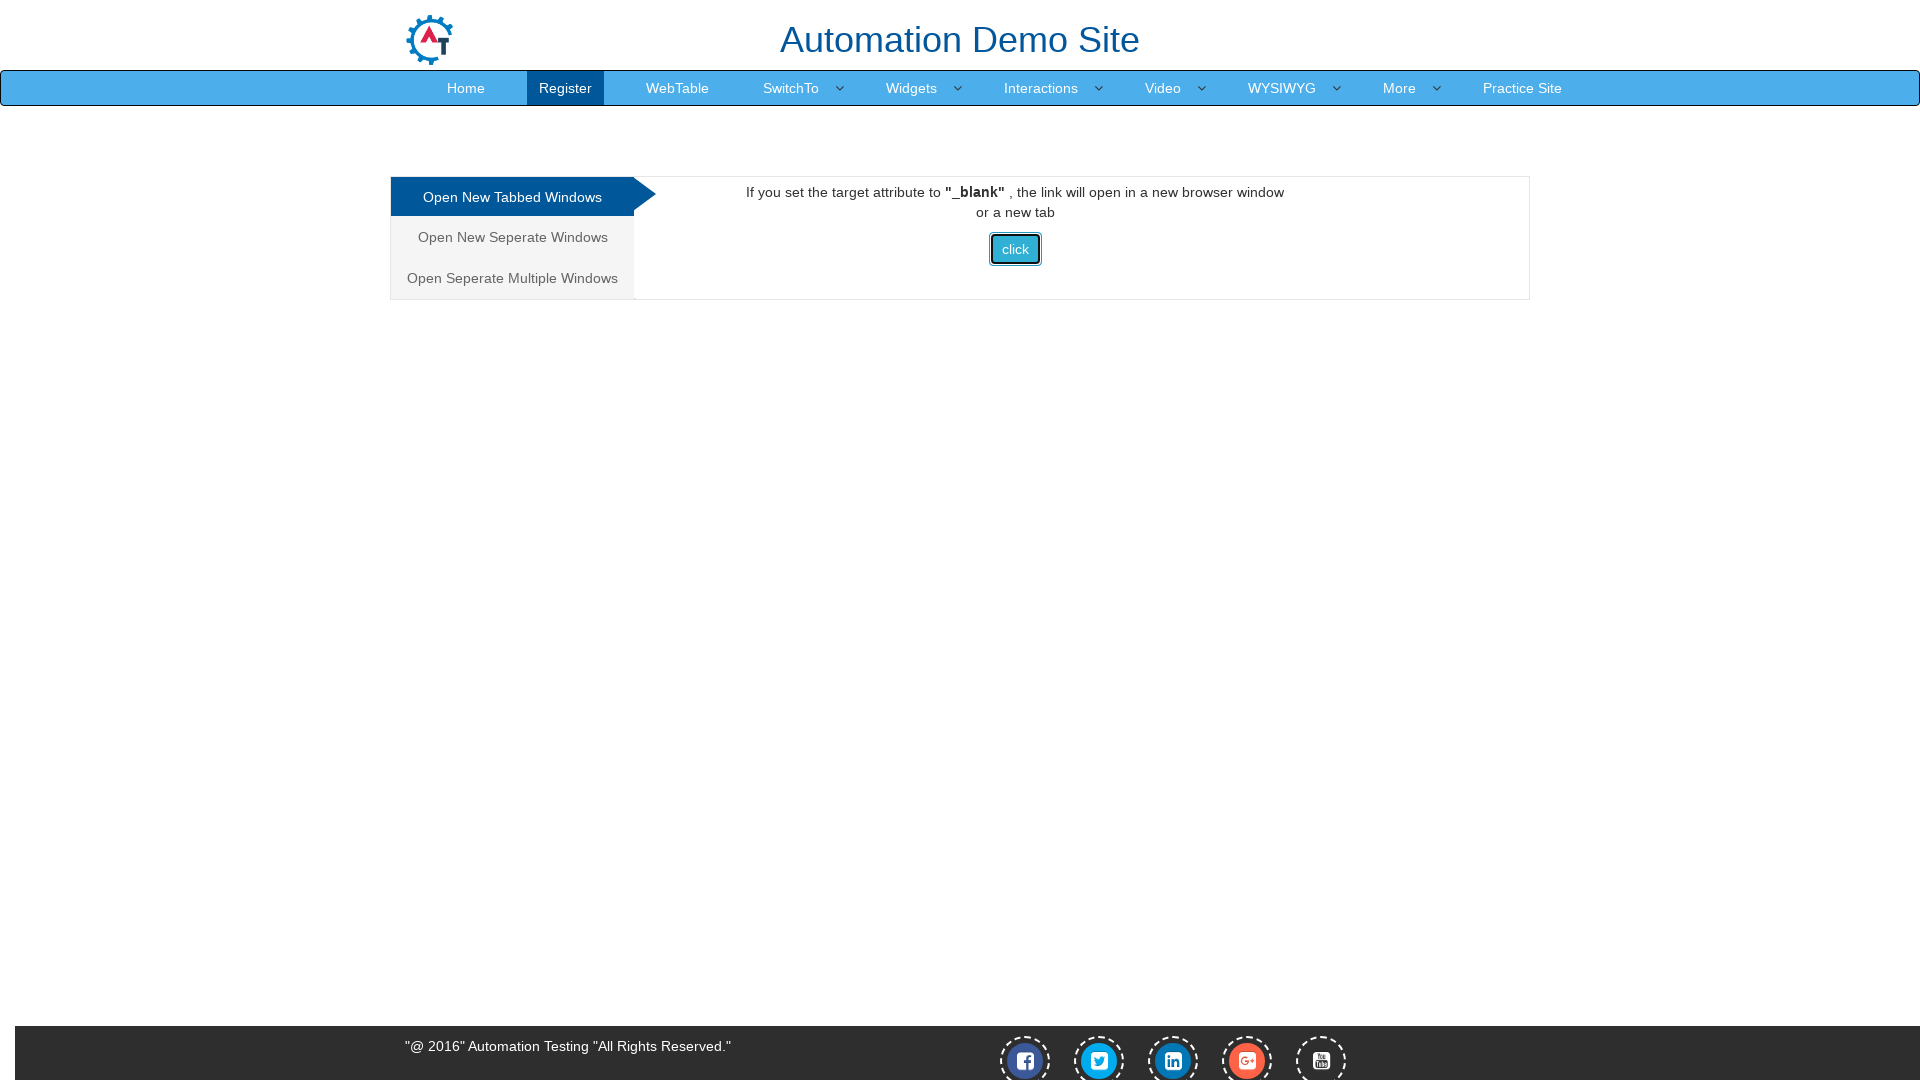